Tests radio button functionality by randomly selecting one radio button, then iterating through and clicking all radio buttons sequentially

Starting URL: https://codenboxautomationlab.com/practice/

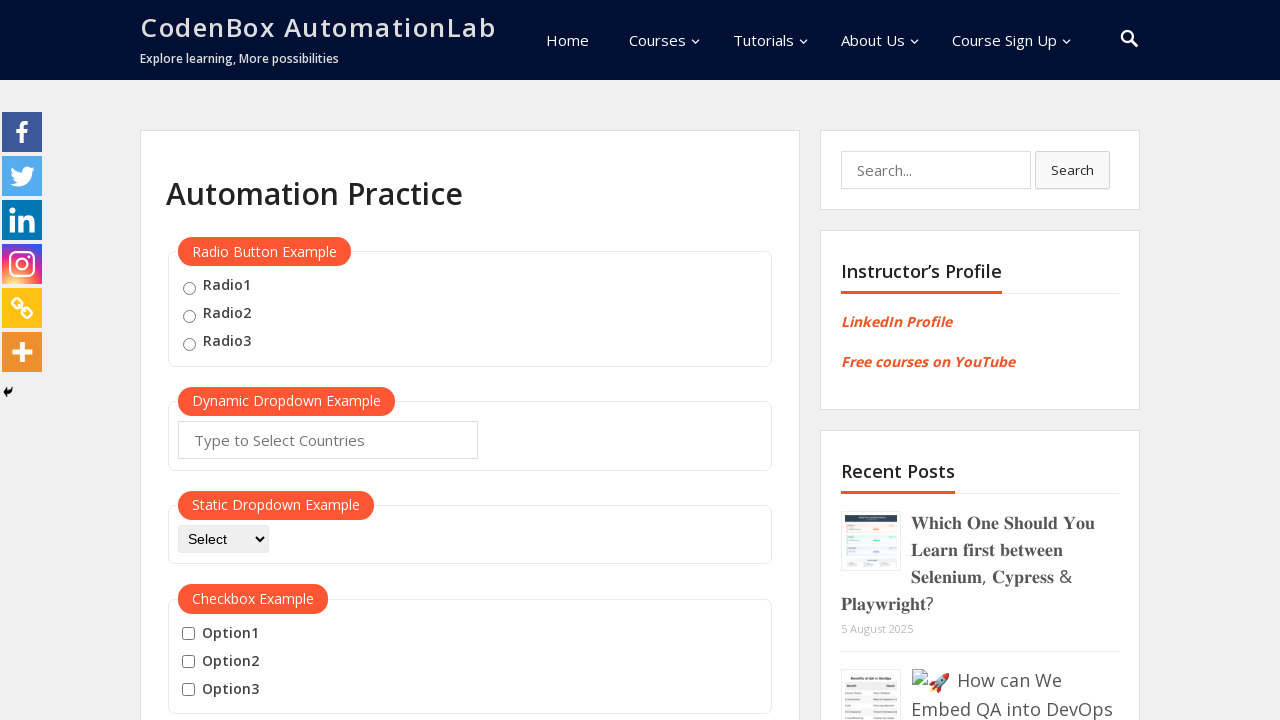

Located all radio buttons on the page
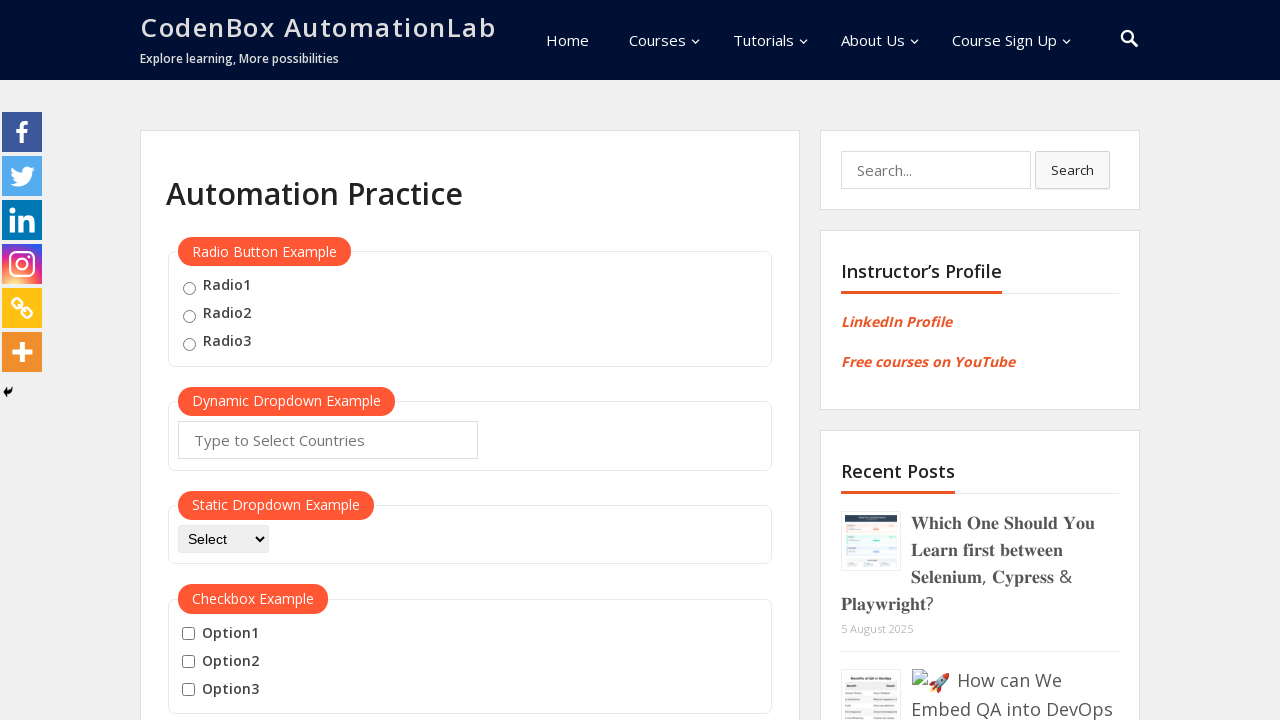

Clicked random radio button at index 2 at (189, 344) on .radioButton >> nth=2
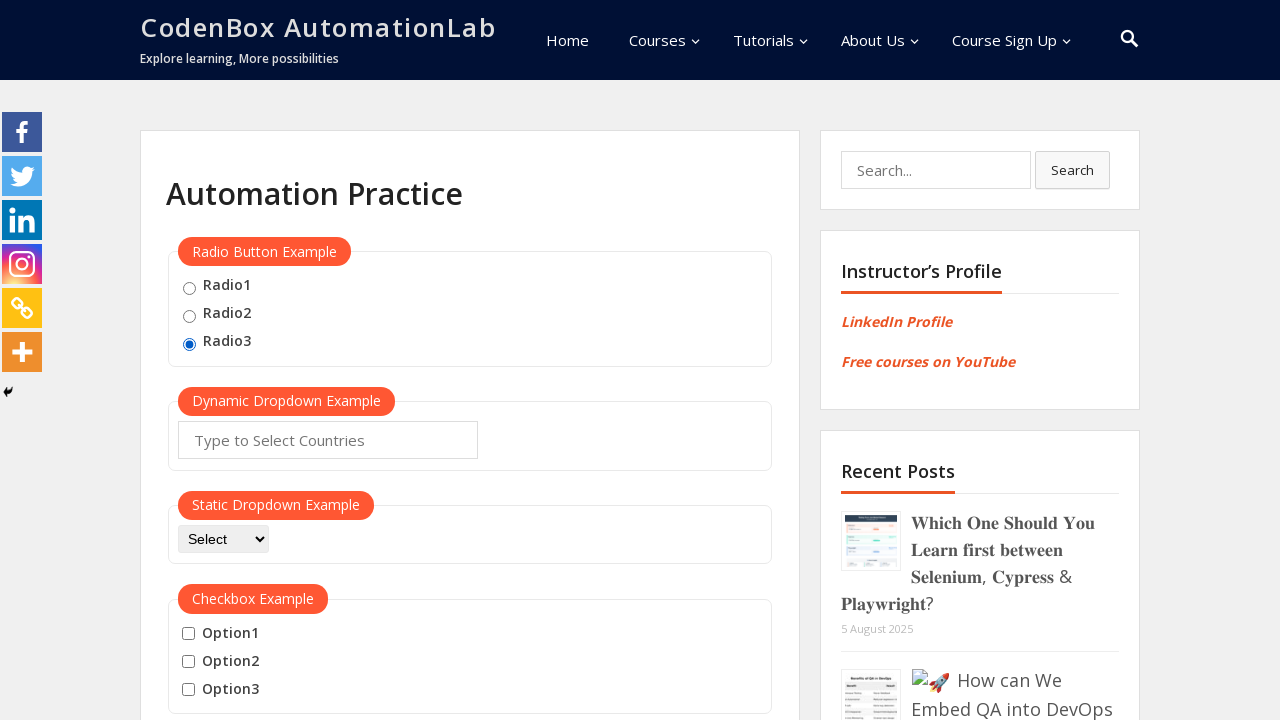

Waited 1 second before next radio button click
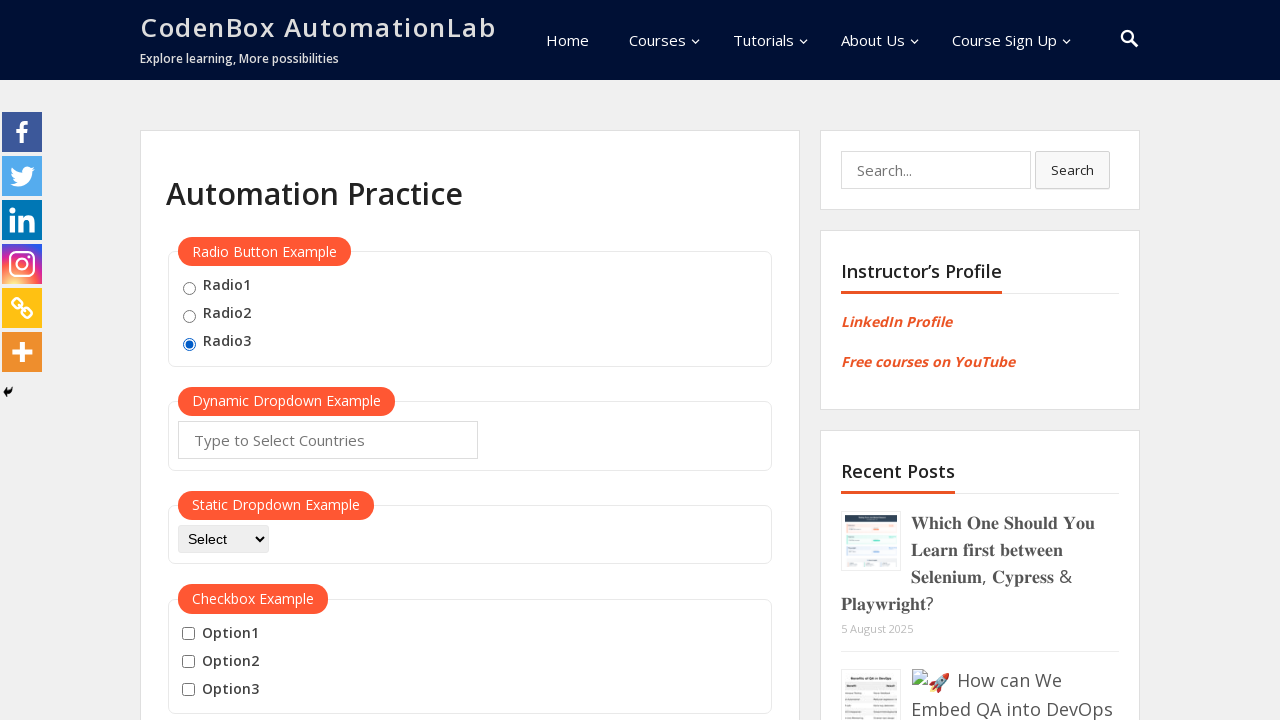

Clicked radio button sequentially at (189, 288) on .radioButton >> nth=0
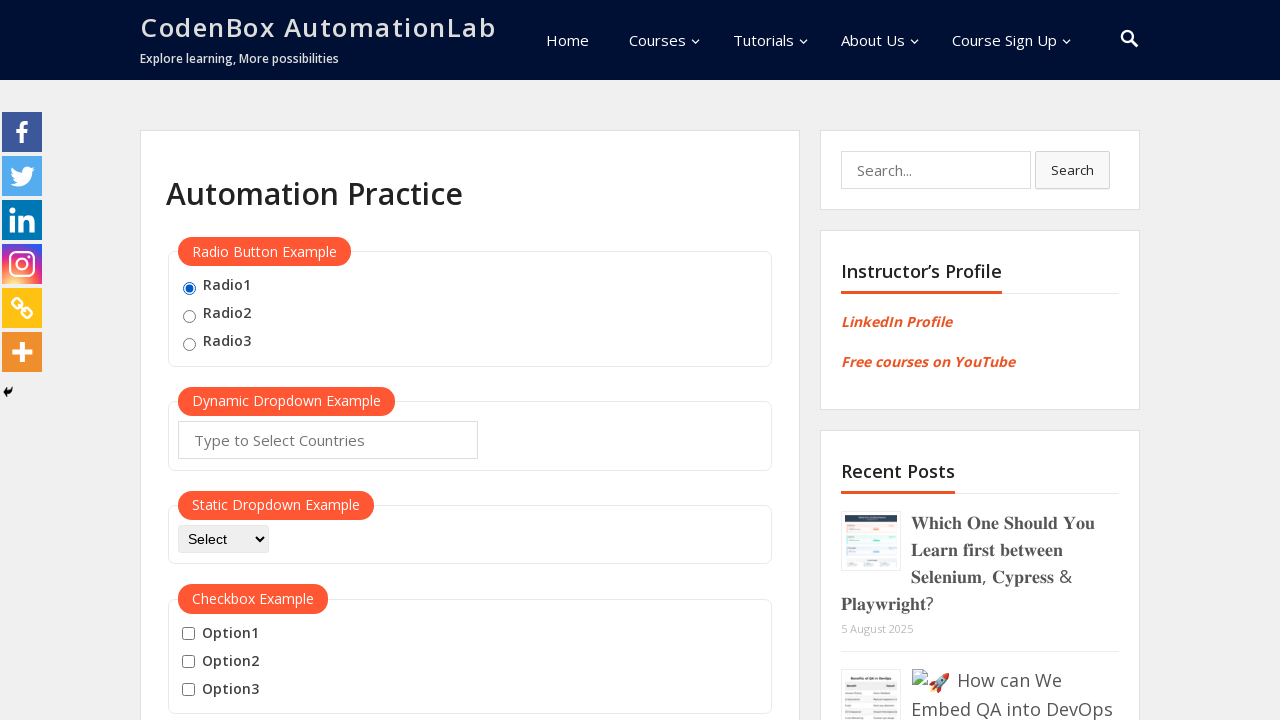

Waited 1 second before next radio button click
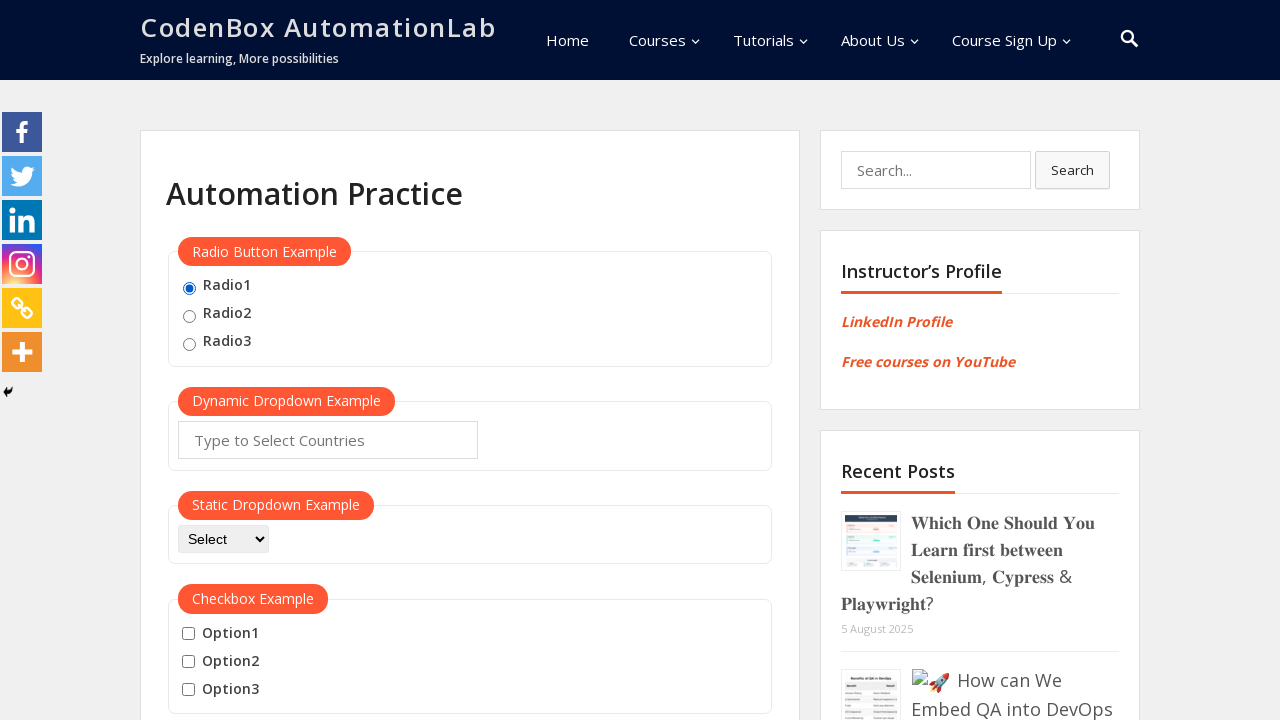

Clicked radio button sequentially at (189, 316) on .radioButton >> nth=1
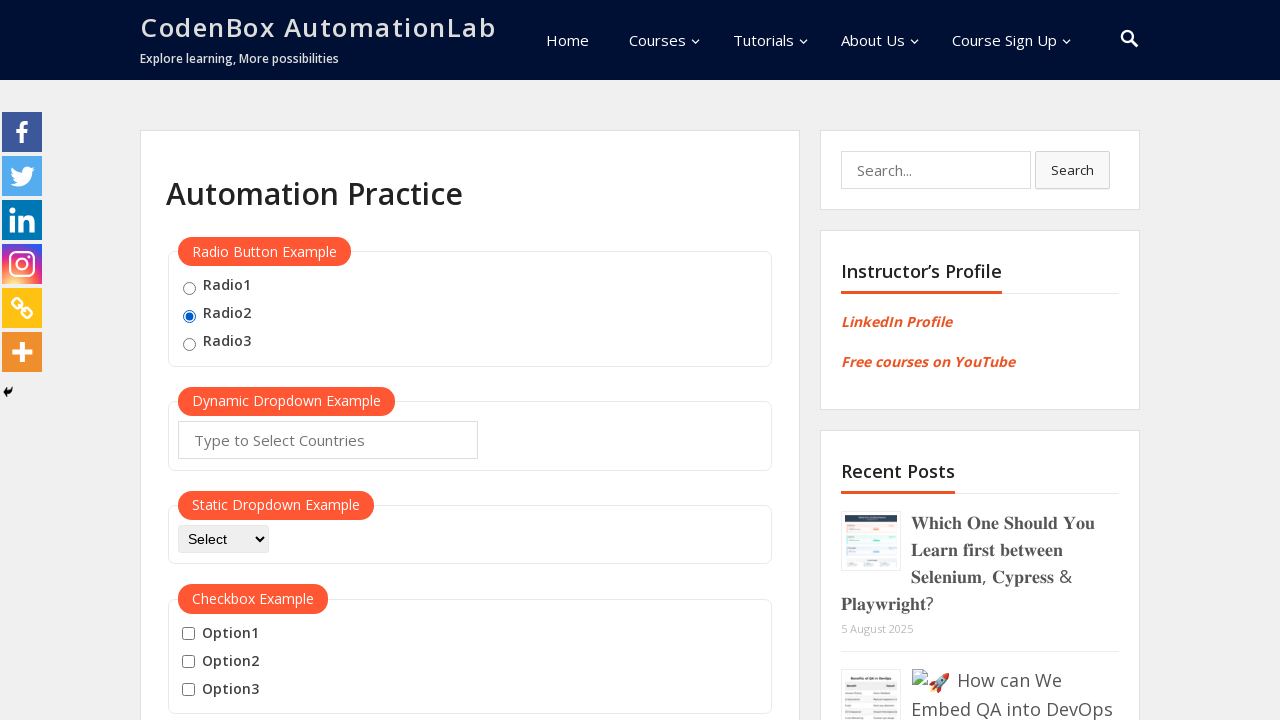

Waited 1 second before next radio button click
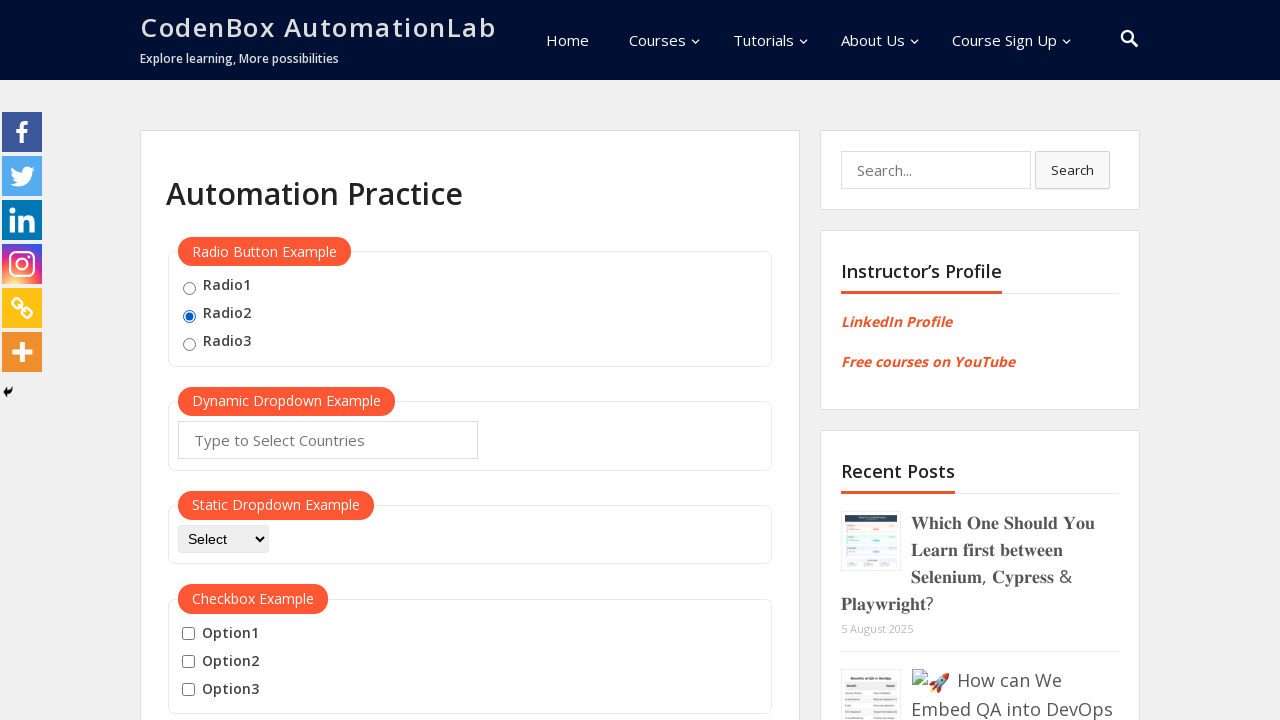

Clicked radio button sequentially at (189, 344) on .radioButton >> nth=2
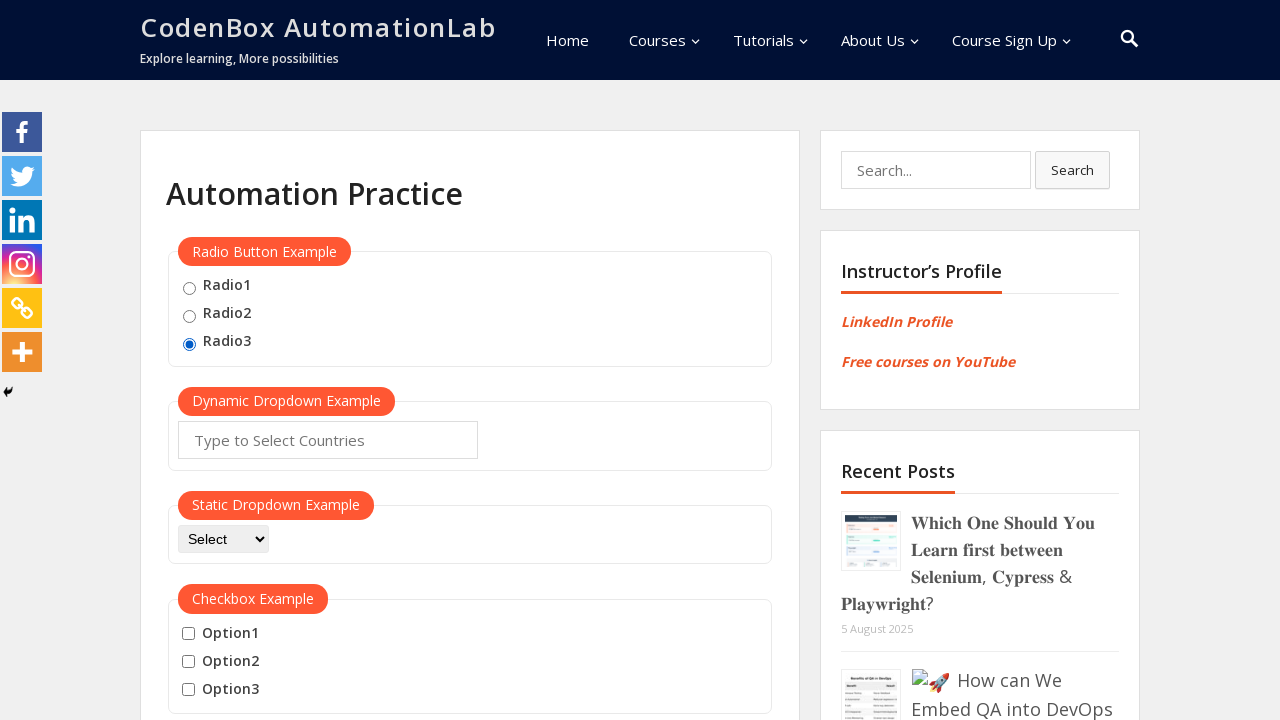

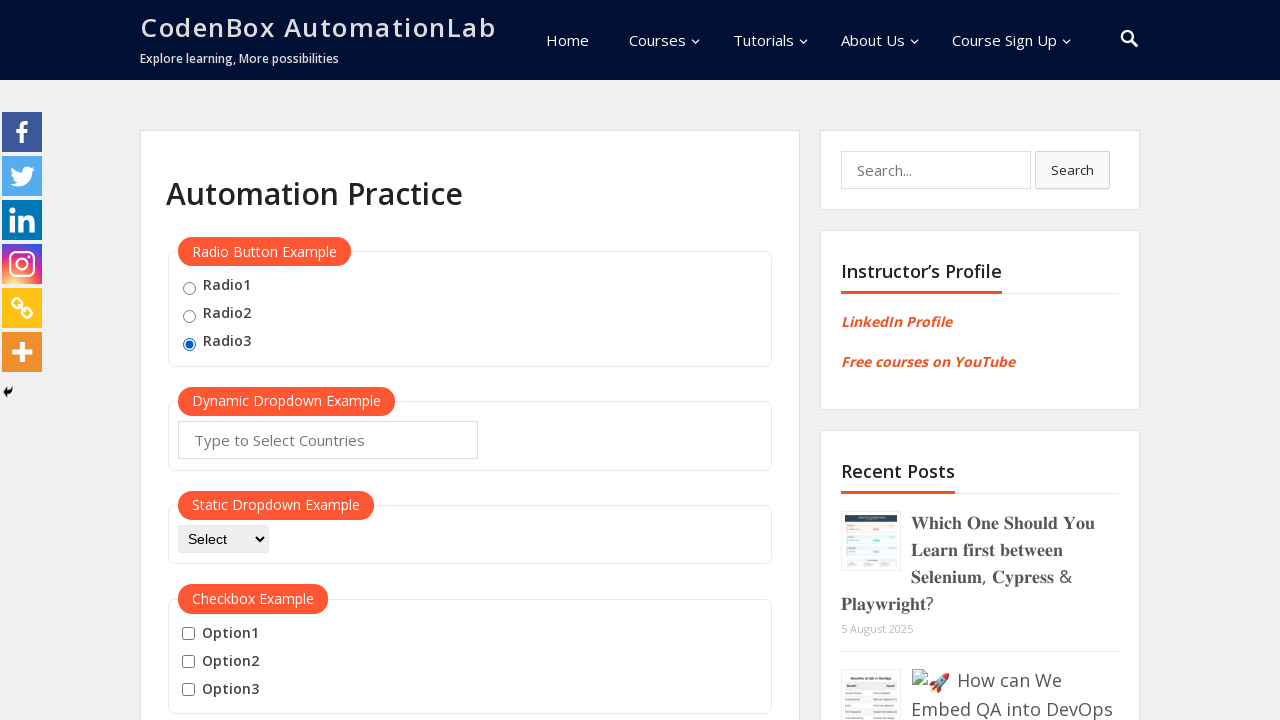